Tests hover functionality on The Internet Herokuapp by navigating to the hovers page and interacting with three hover images and their associated links

Starting URL: http://the-internet.herokuapp.com

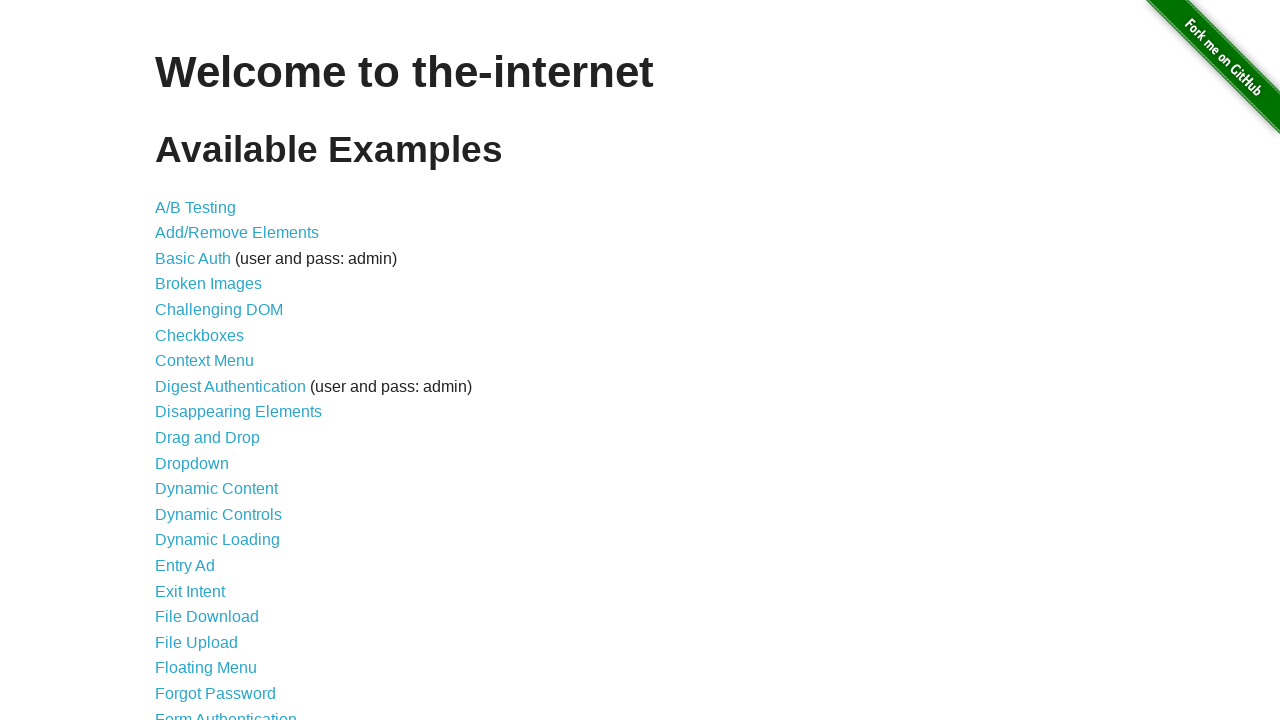

Clicked on hovers page link in navigation menu at (180, 360) on xpath=/html/body/div[2]/div/ul/li[25]/a
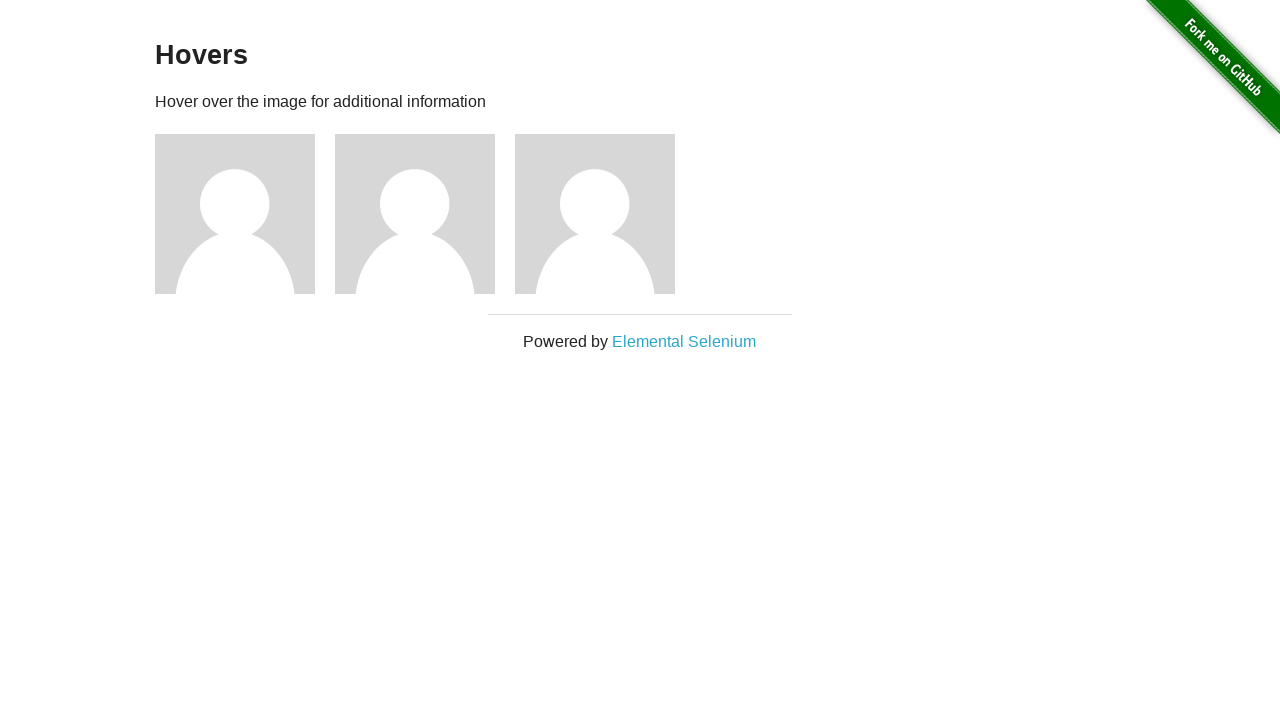

Waited for hovers page to load
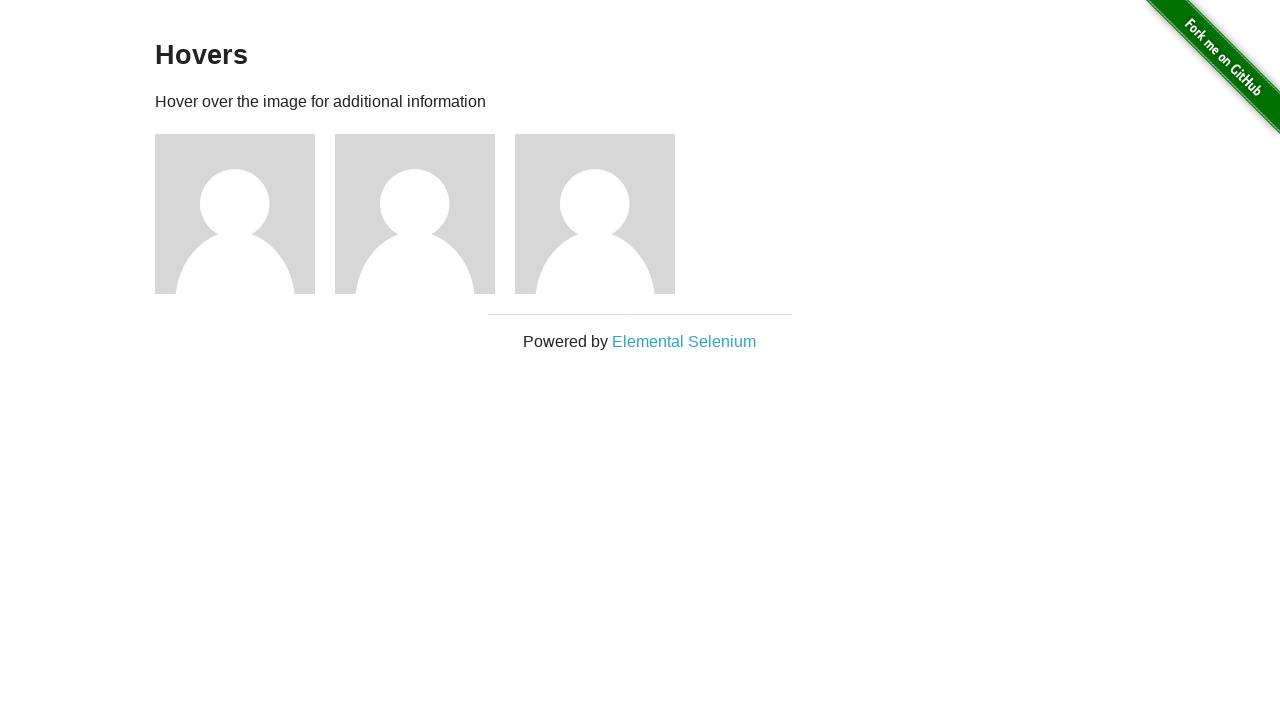

Hovered over first image at (235, 214) on xpath=/html/body/div[2]/div/div/div[1]/img
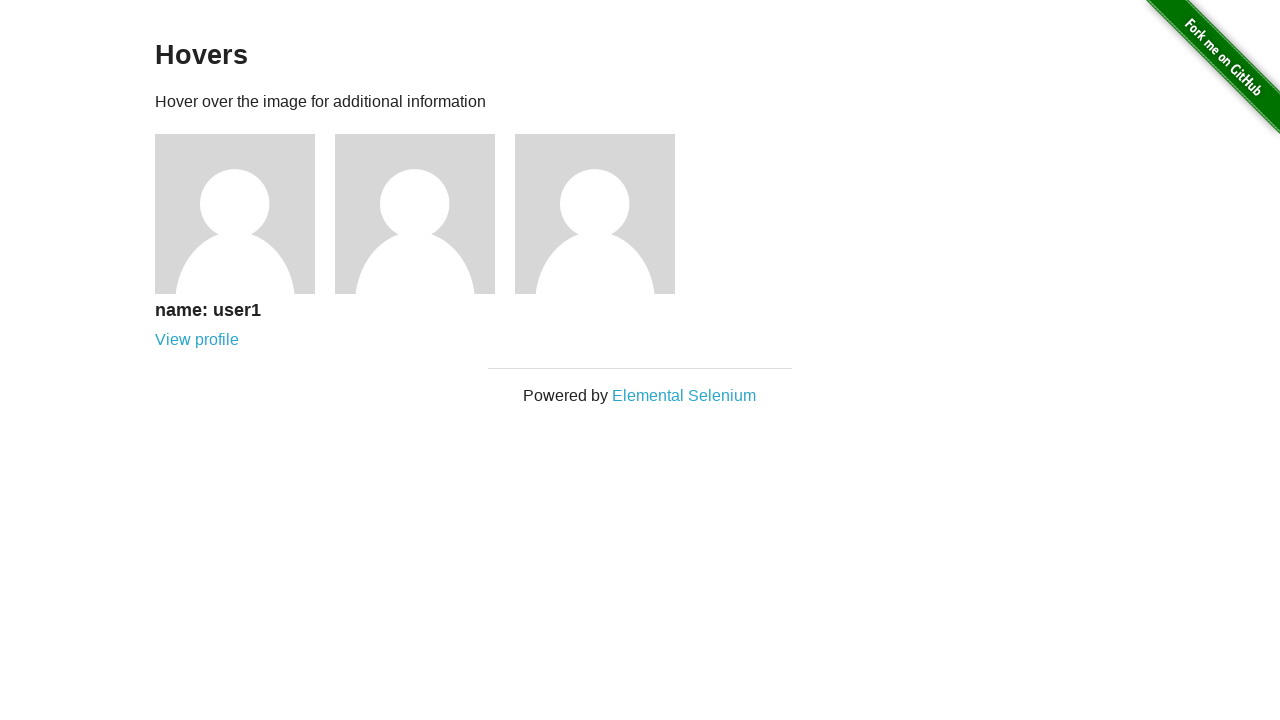

Clicked link associated with first image at (197, 340) on xpath=/html/body/div[2]/div/div/div[1]/div/a
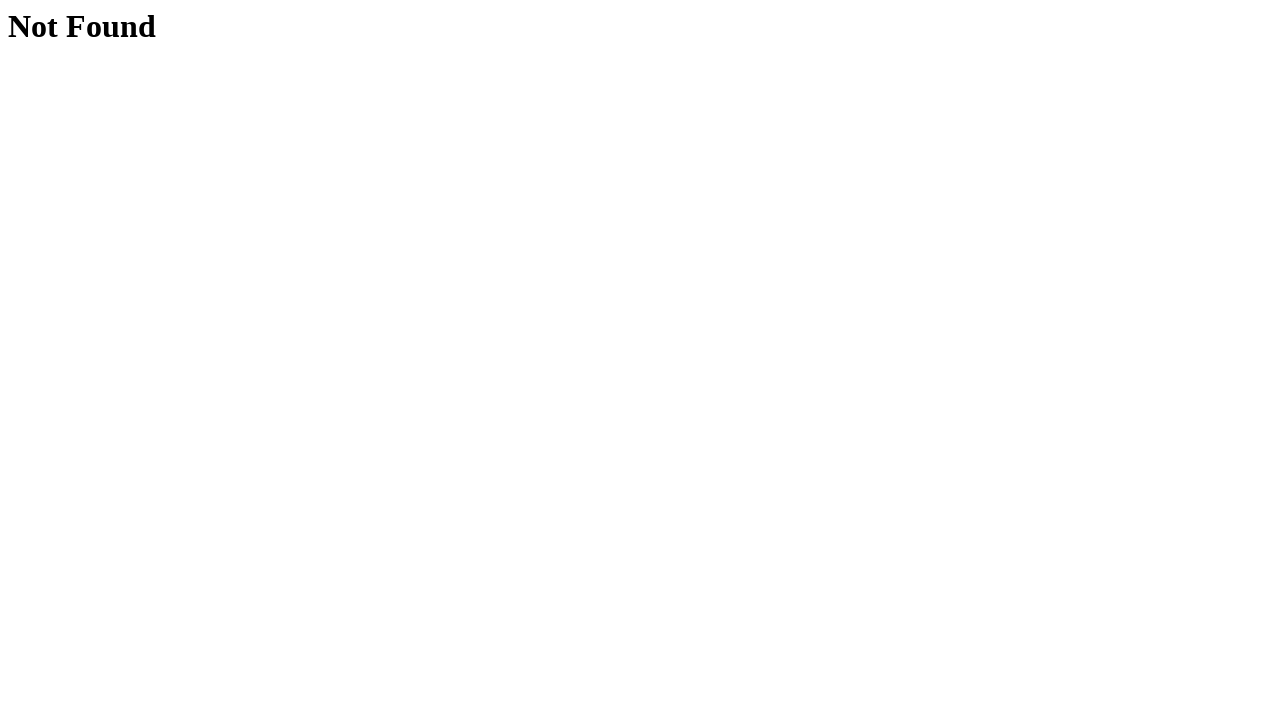

Waited on first image's linked page
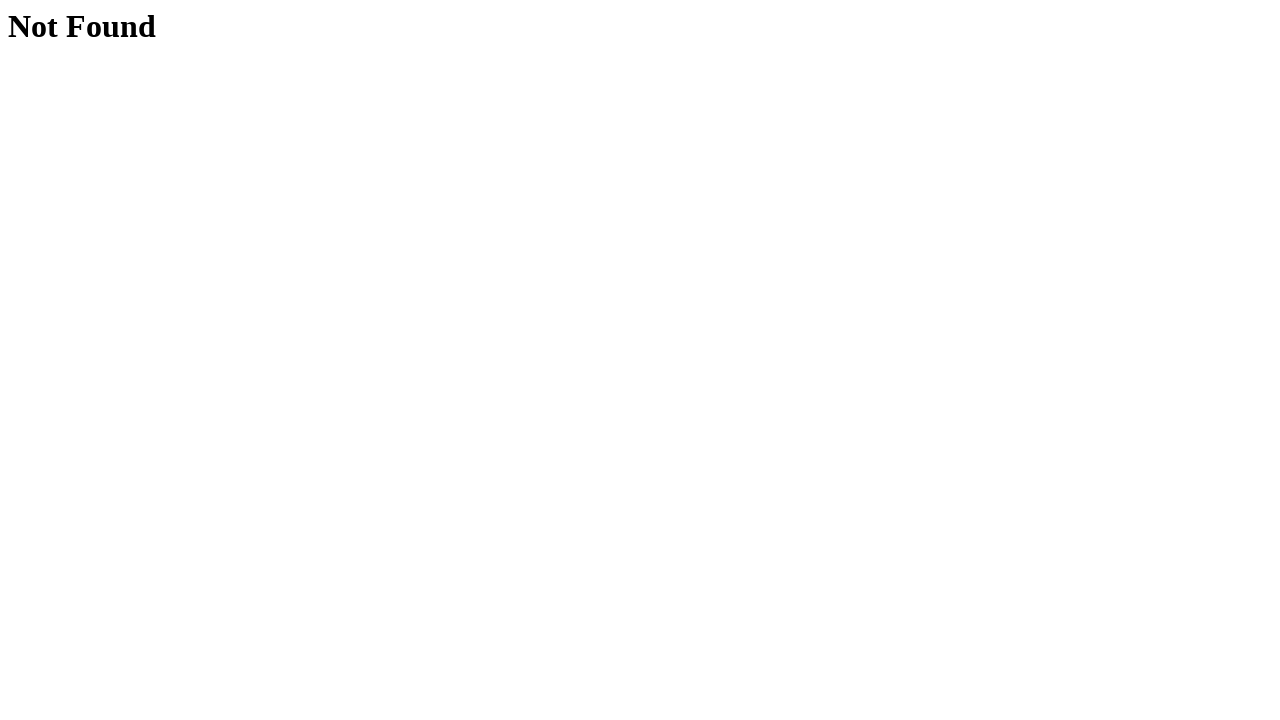

Navigated back to hovers page from first image link
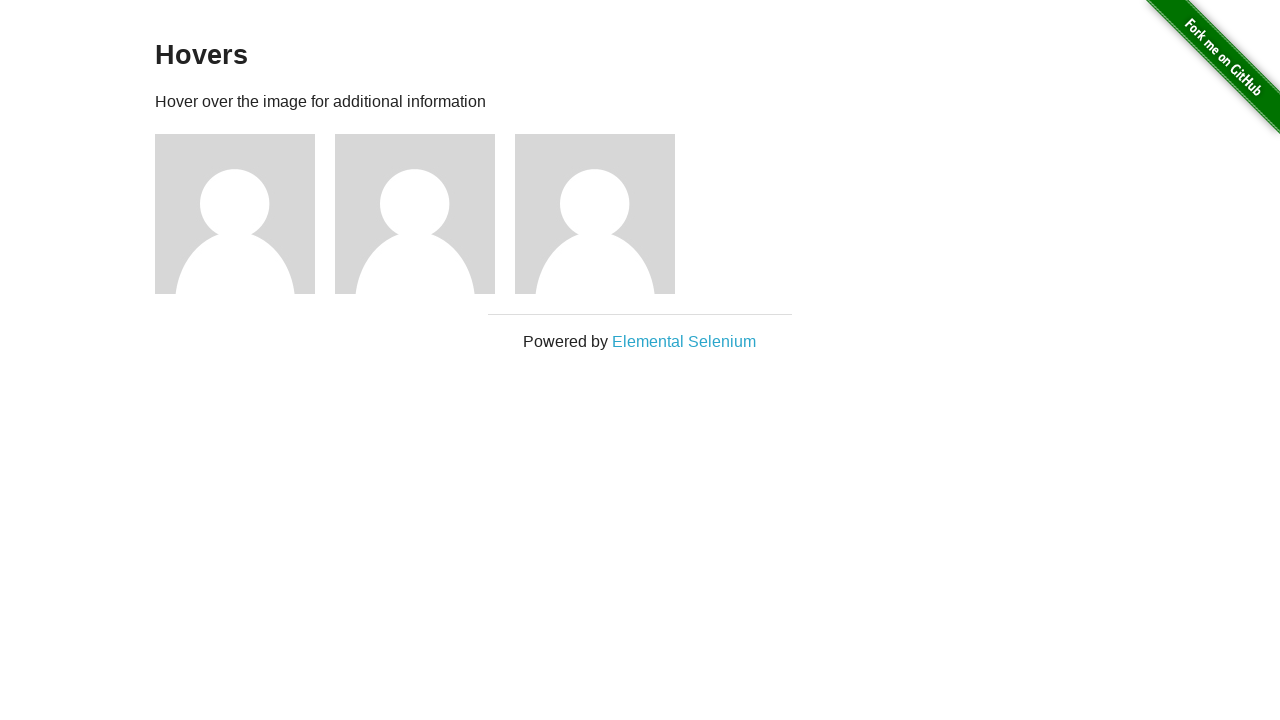

Hovered over second image at (415, 214) on xpath=/html/body/div[2]/div/div/div[2]/img
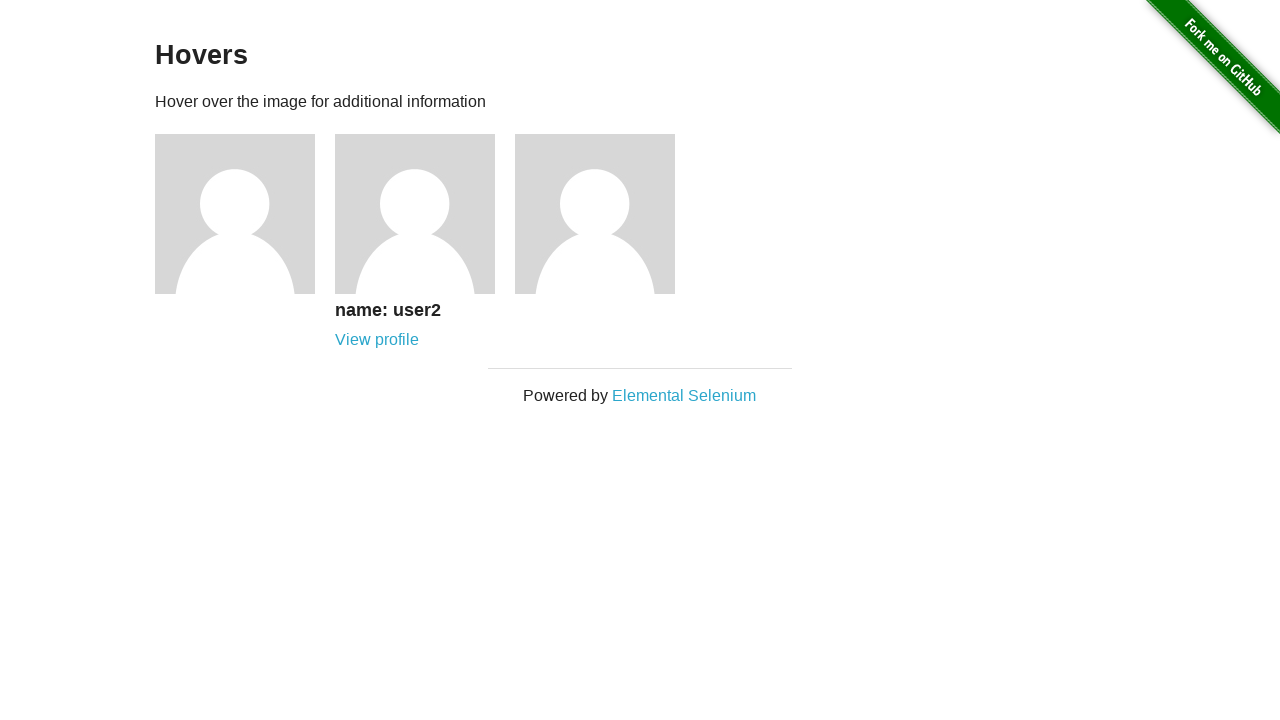

Clicked link associated with second image at (377, 340) on xpath=/html/body/div[2]/div/div/div[2]/div/a
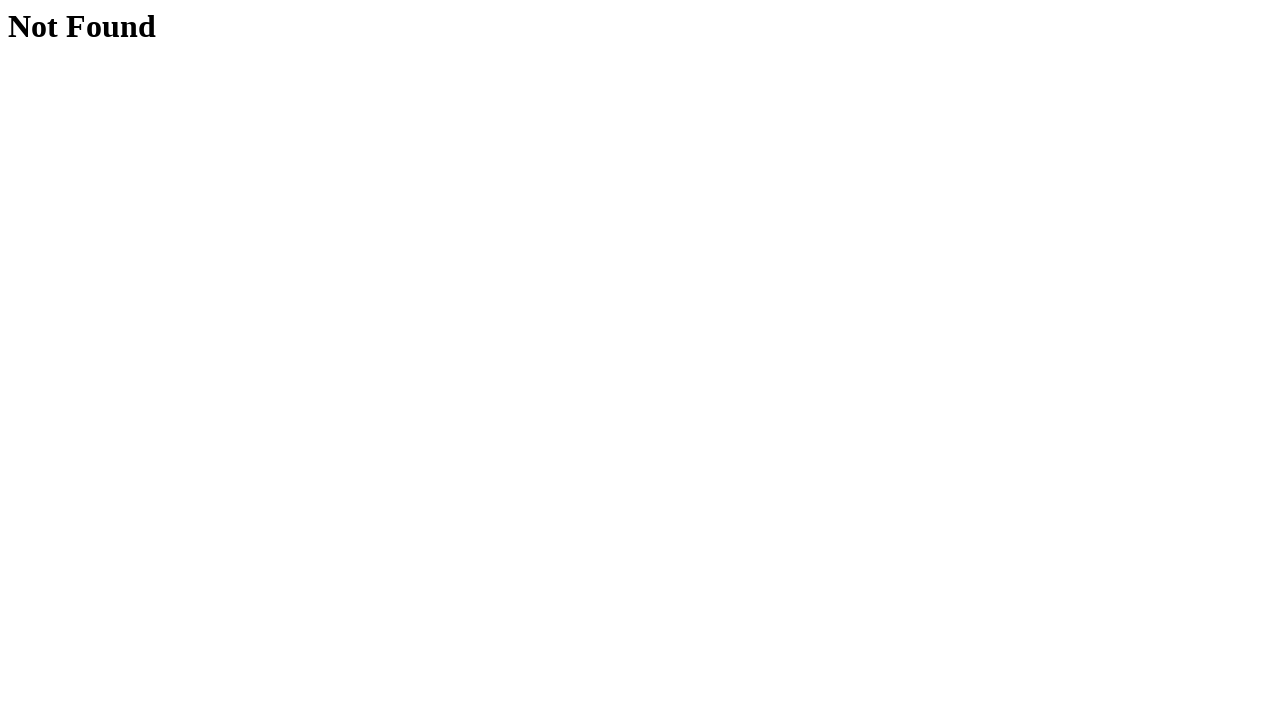

Waited on second image's linked page
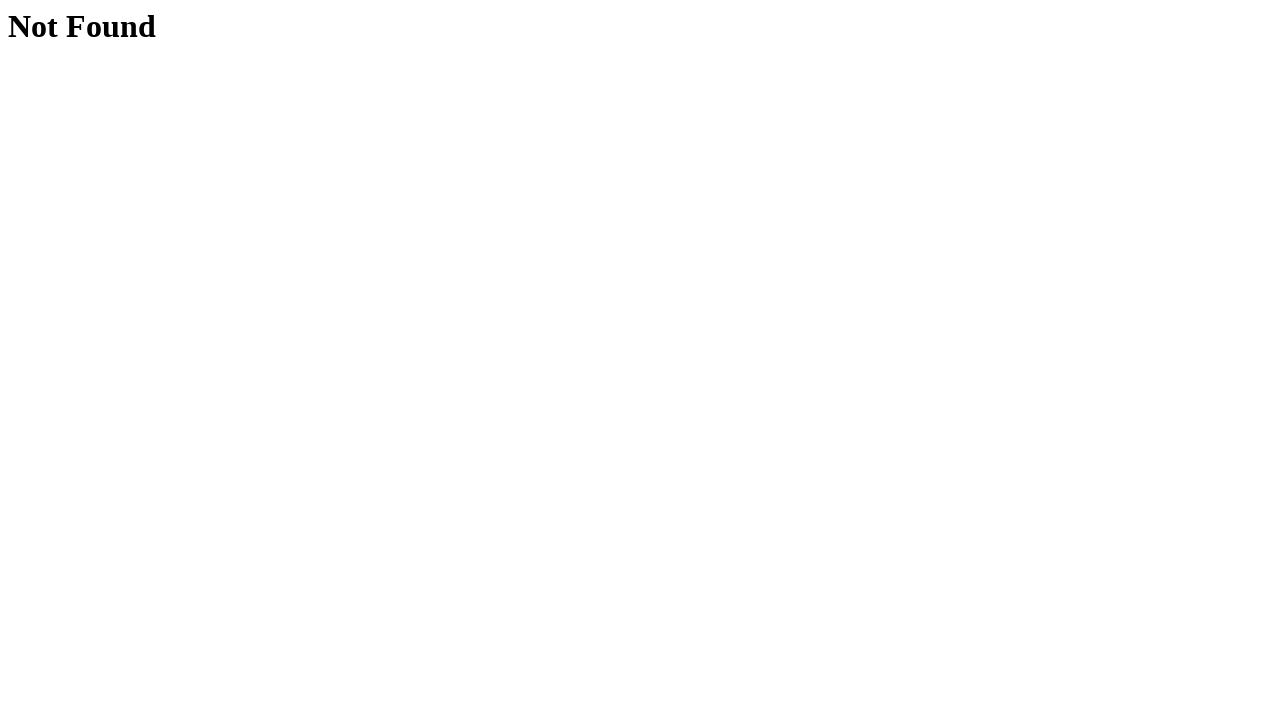

Navigated back to hovers page from second image link
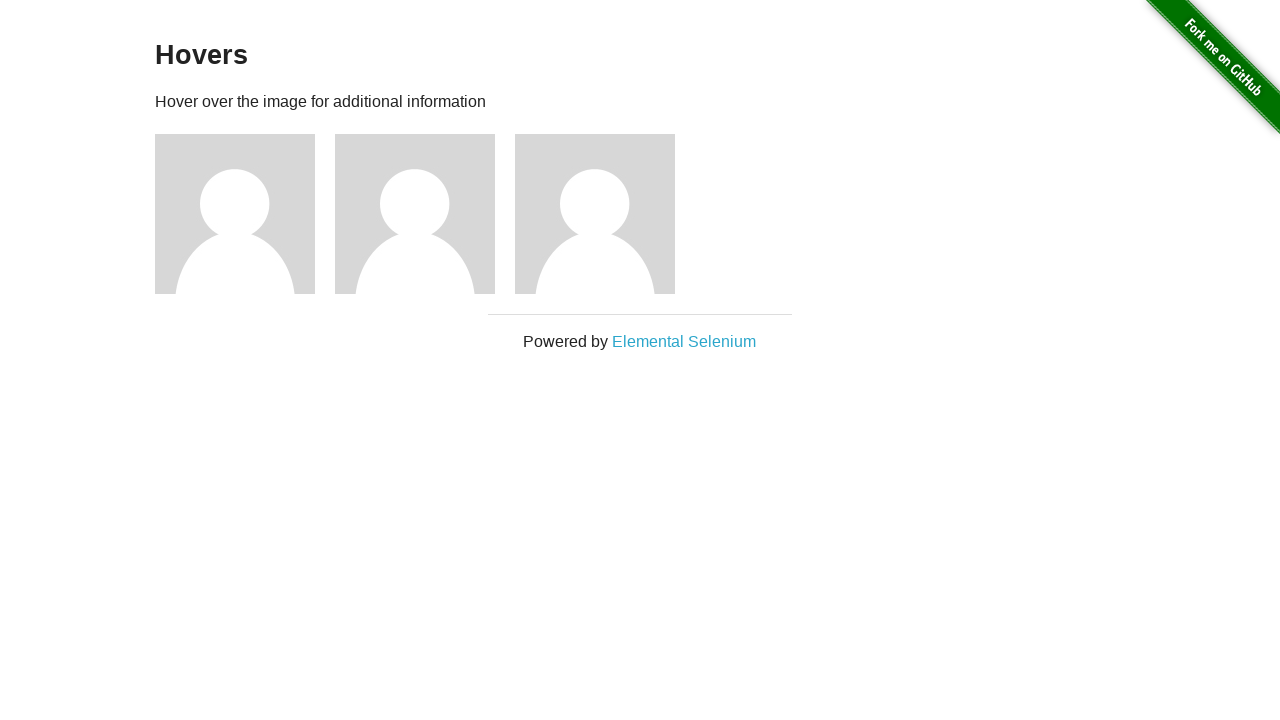

Hovered over third image at (595, 214) on xpath=/html/body/div[2]/div/div/div[3]/img
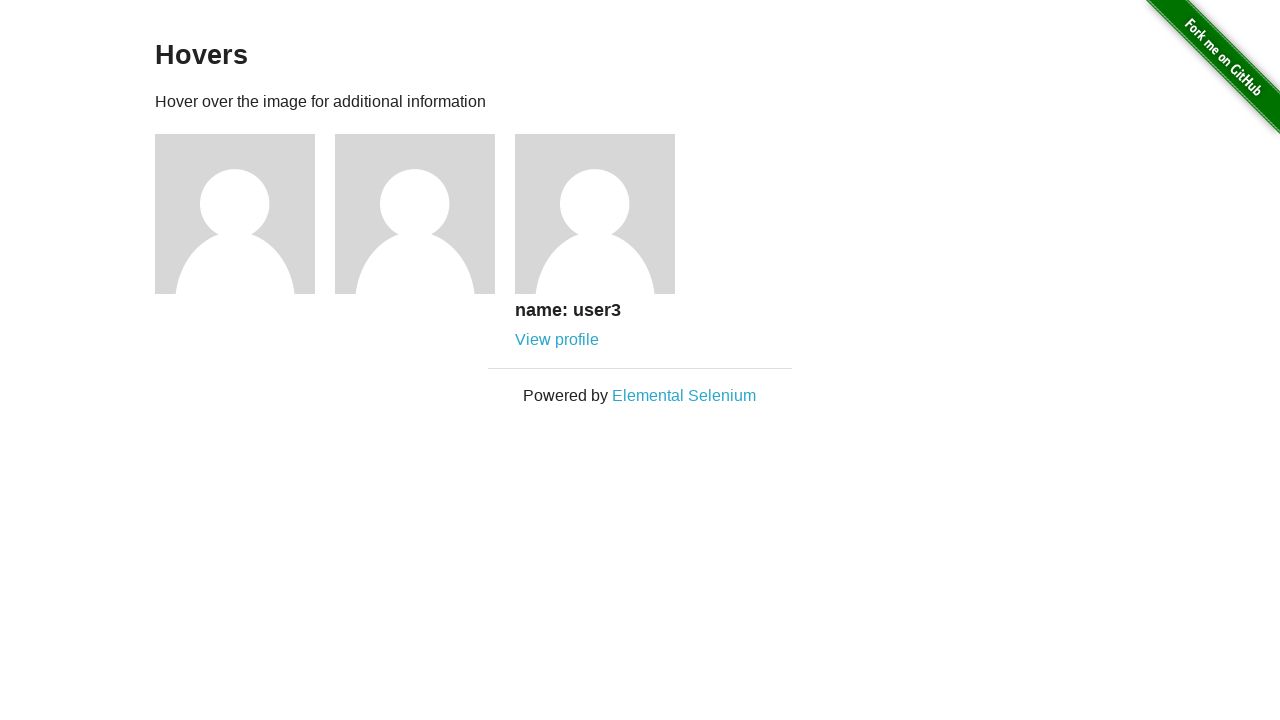

Clicked link associated with third image at (557, 340) on xpath=/html/body/div[2]/div/div/div[3]/div/a
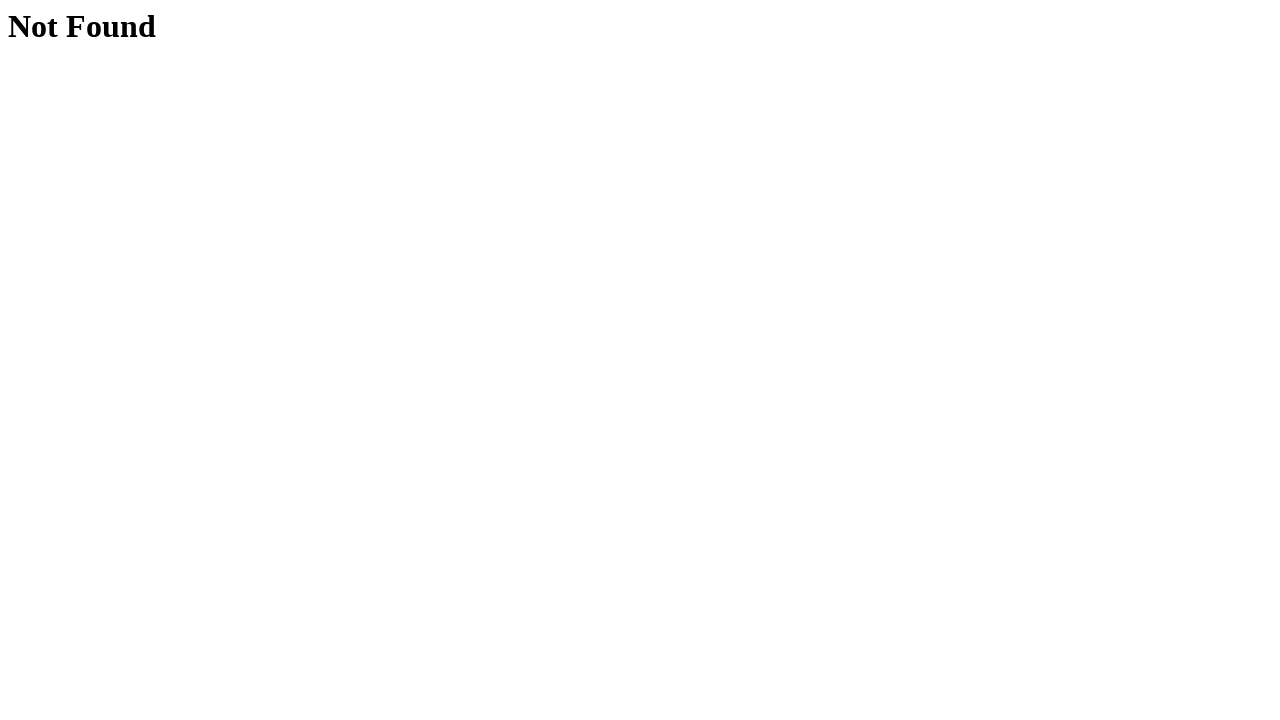

Waited on third image's linked page
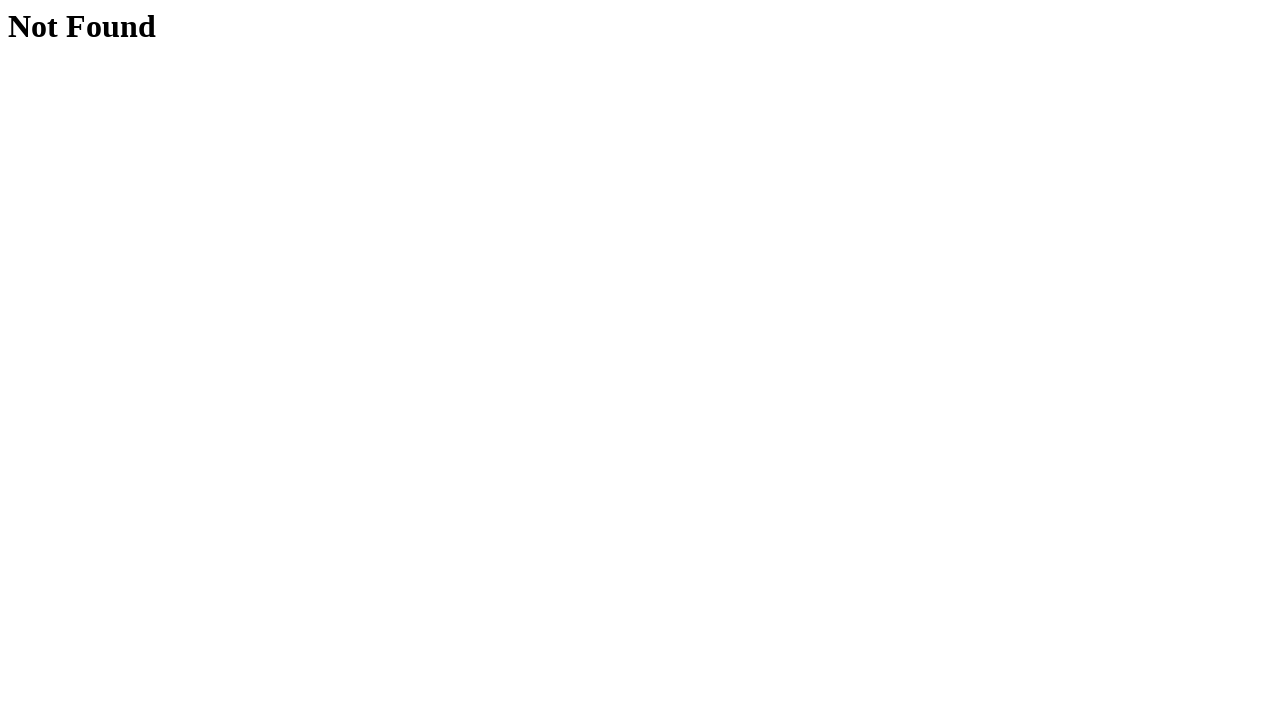

Navigated back to hovers page from third image link
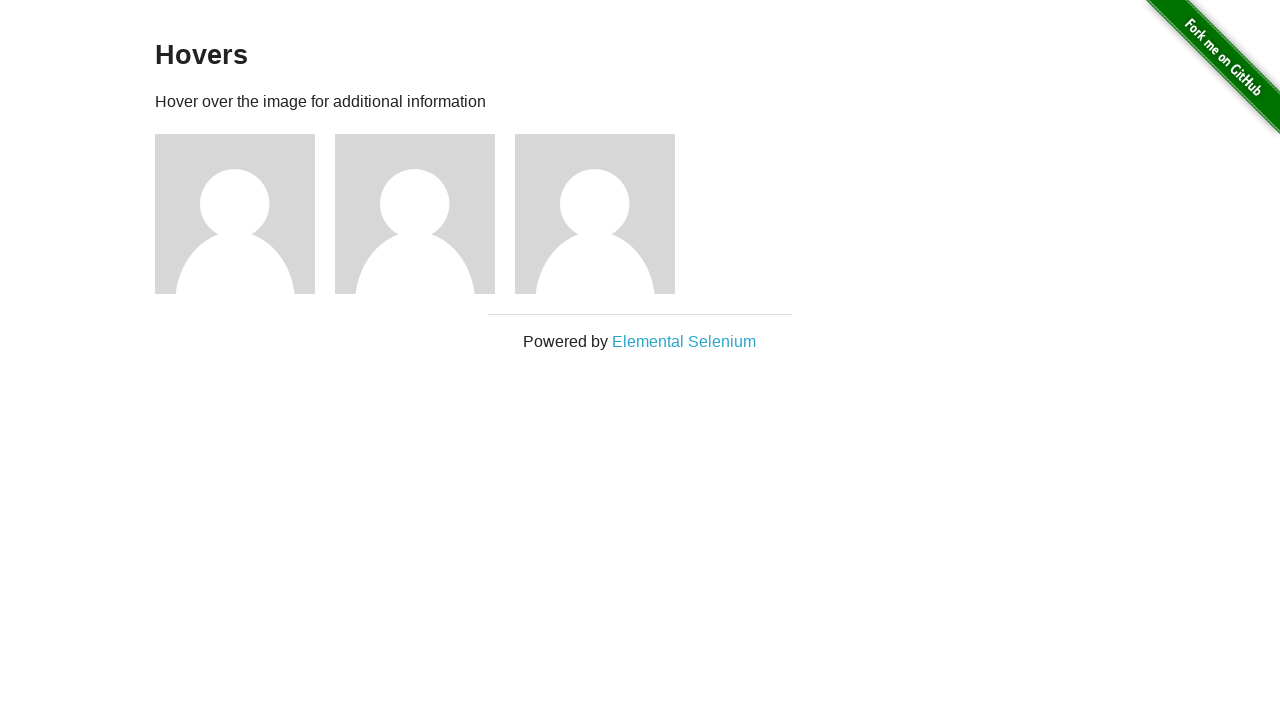

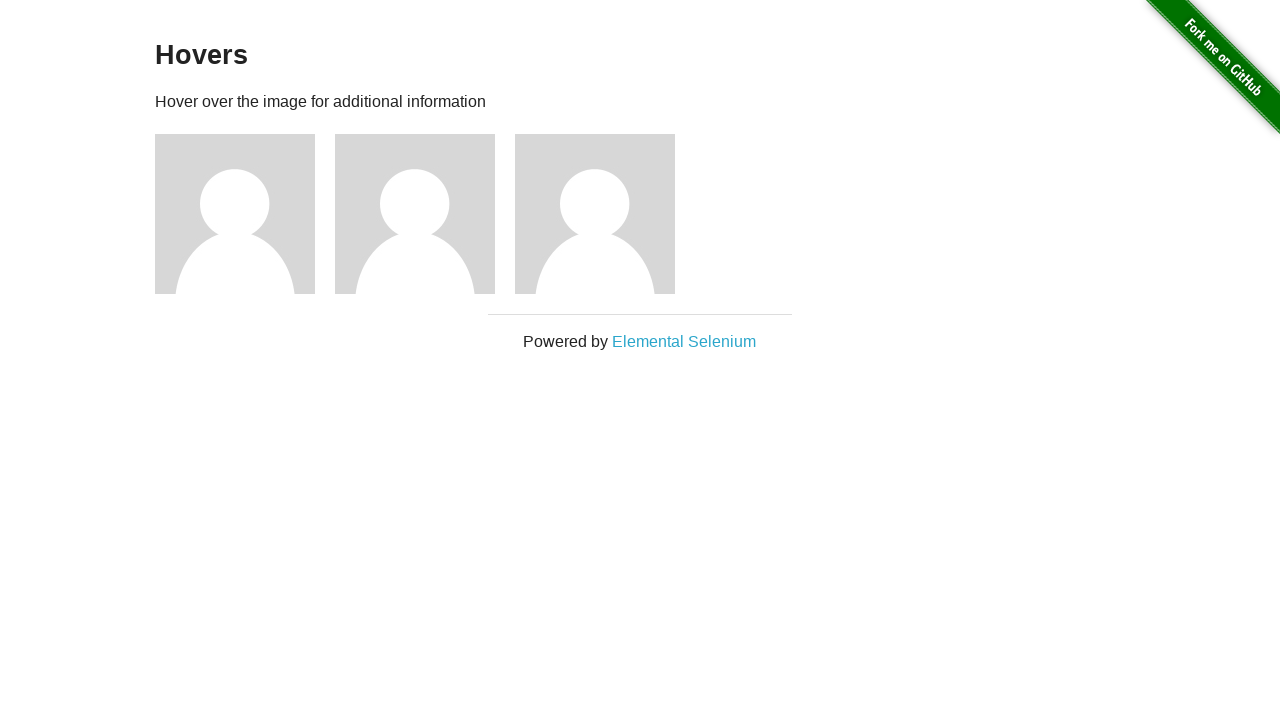